Tests clicking the Success button on the Formy buttons practice page

Starting URL: https://formy-project.herokuapp.com/buttons

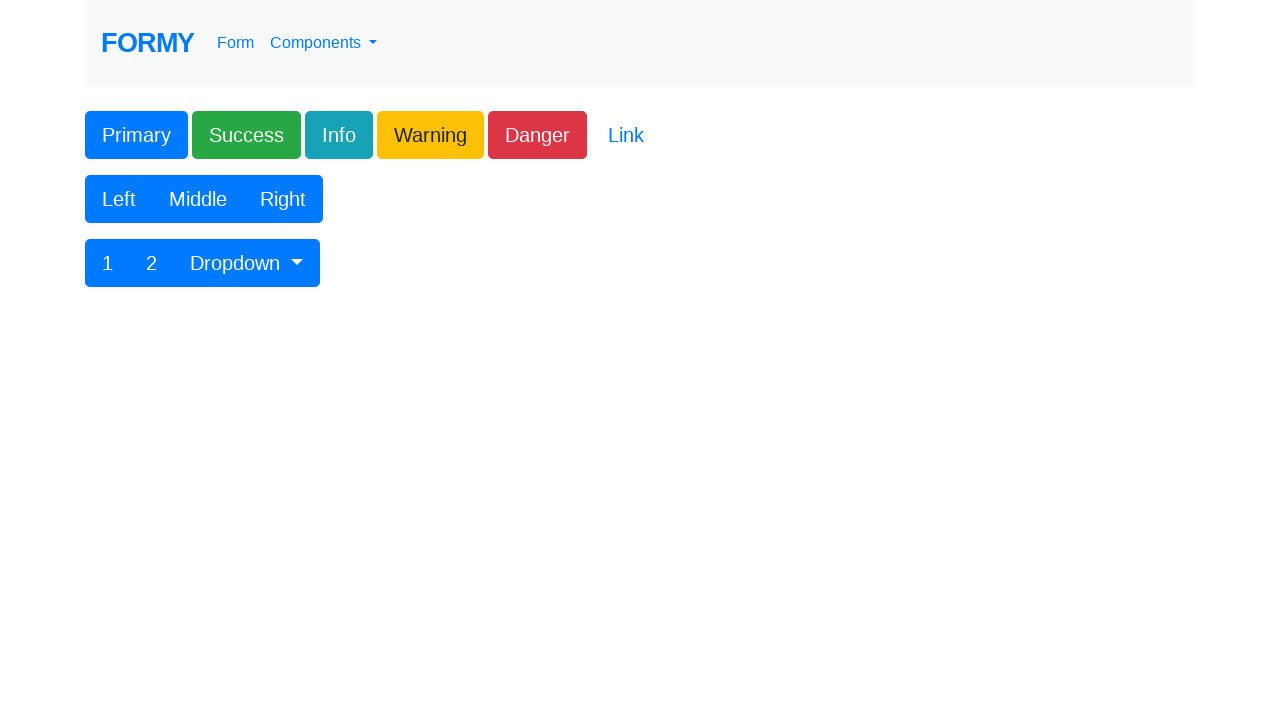

Navigated to Formy buttons practice page
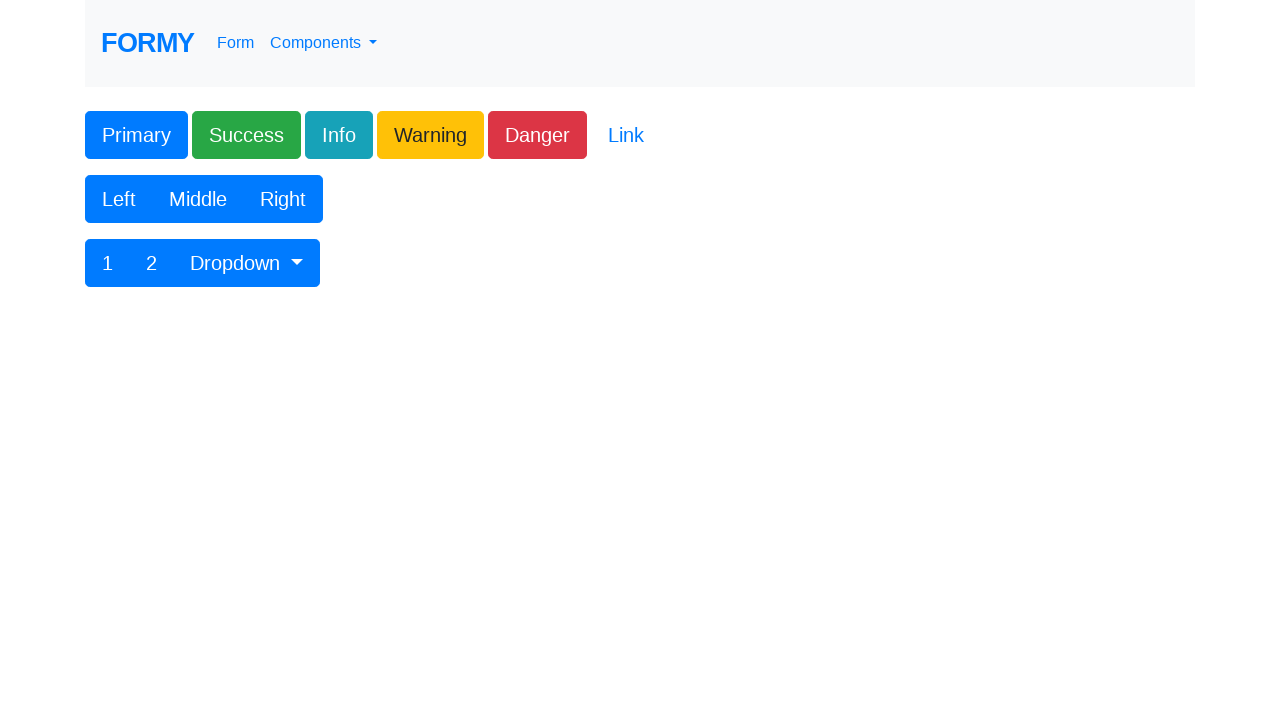

Clicked the Success button at (246, 135) on button.btn-success
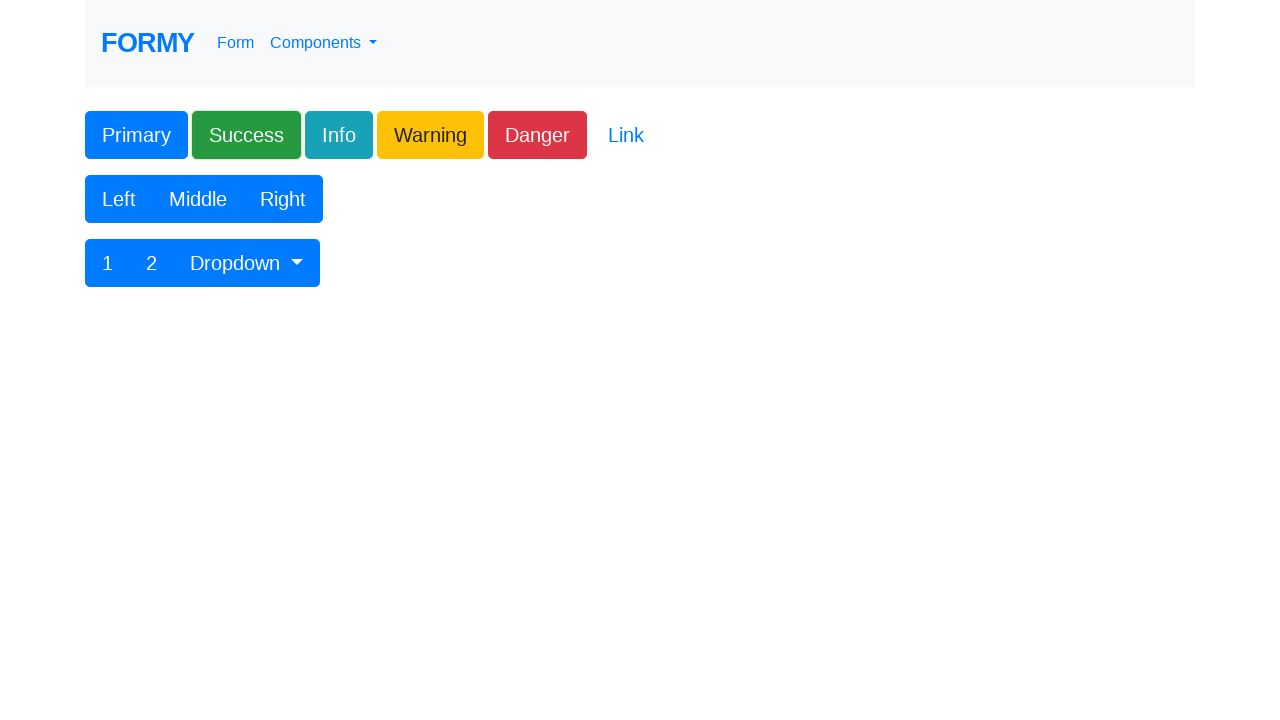

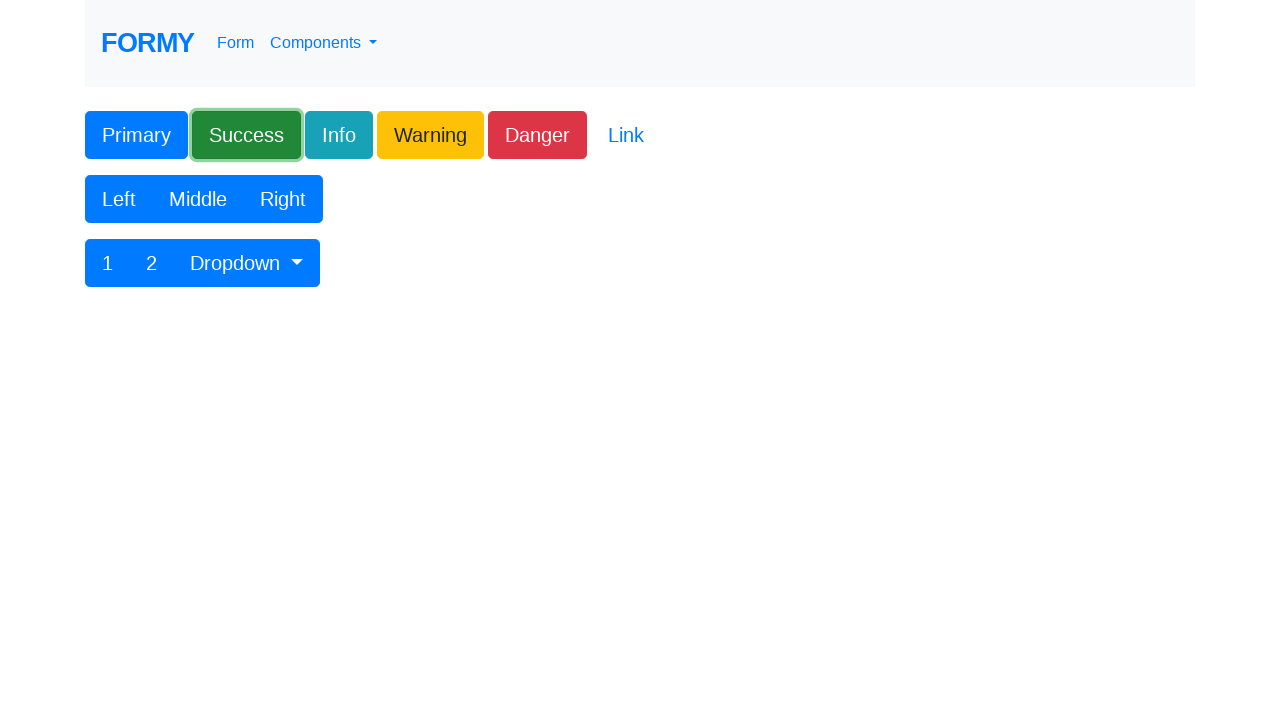